Tests input fields by filling name and address text inputs, verifying values, then clearing them

Starting URL: https://testautomationpractice.blogspot.com/

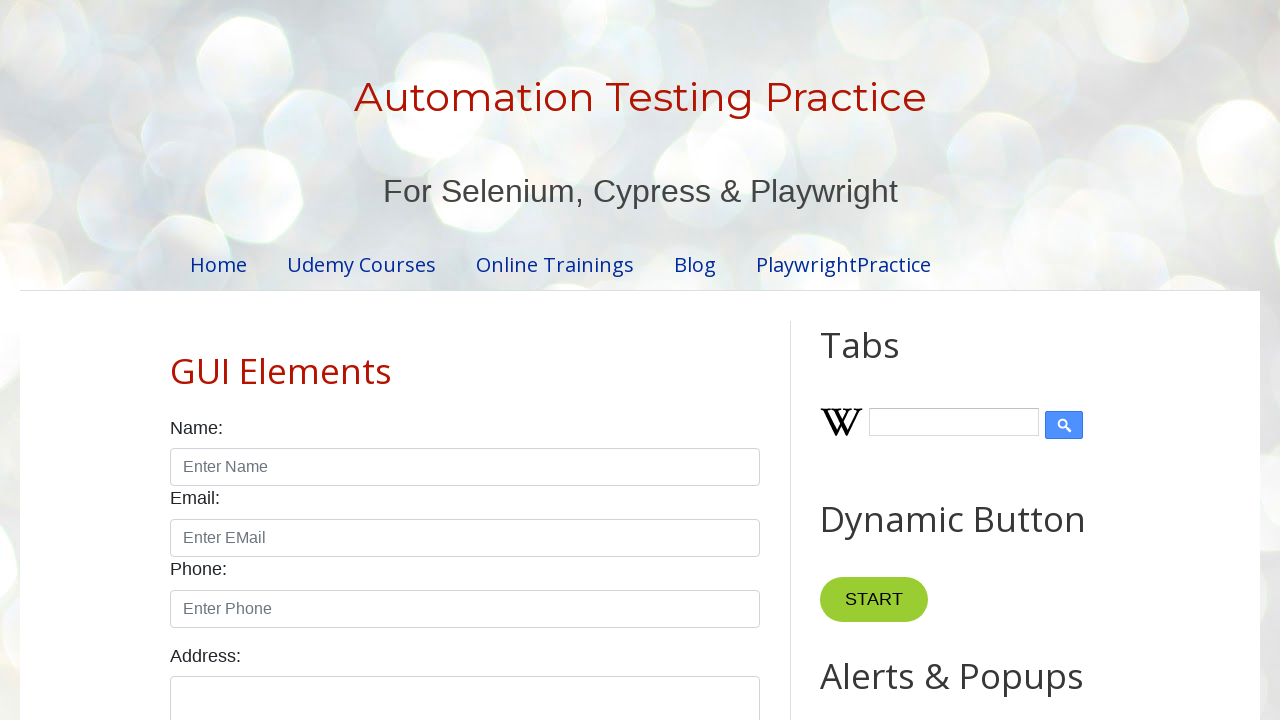

Filled name input field with 'Nguyen Van A' on #name
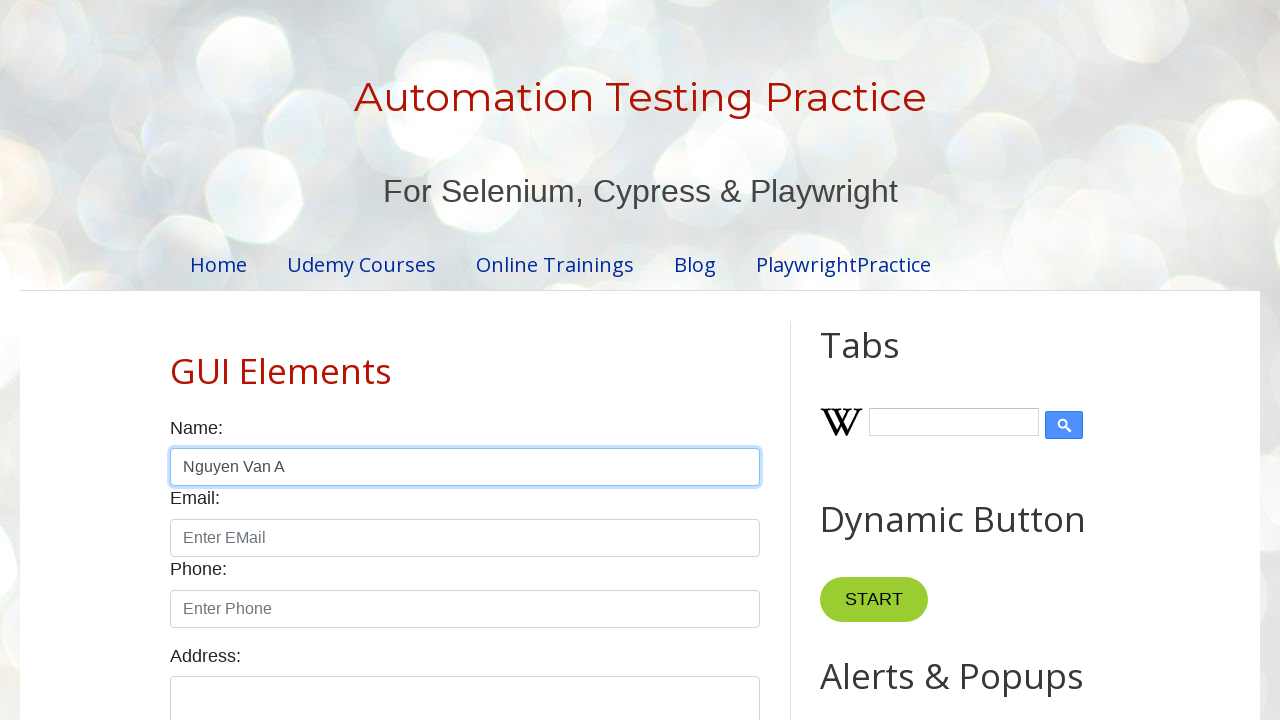

Filled address textarea with '2 Tan Vien, Tan Binh, HCMC' on #textarea
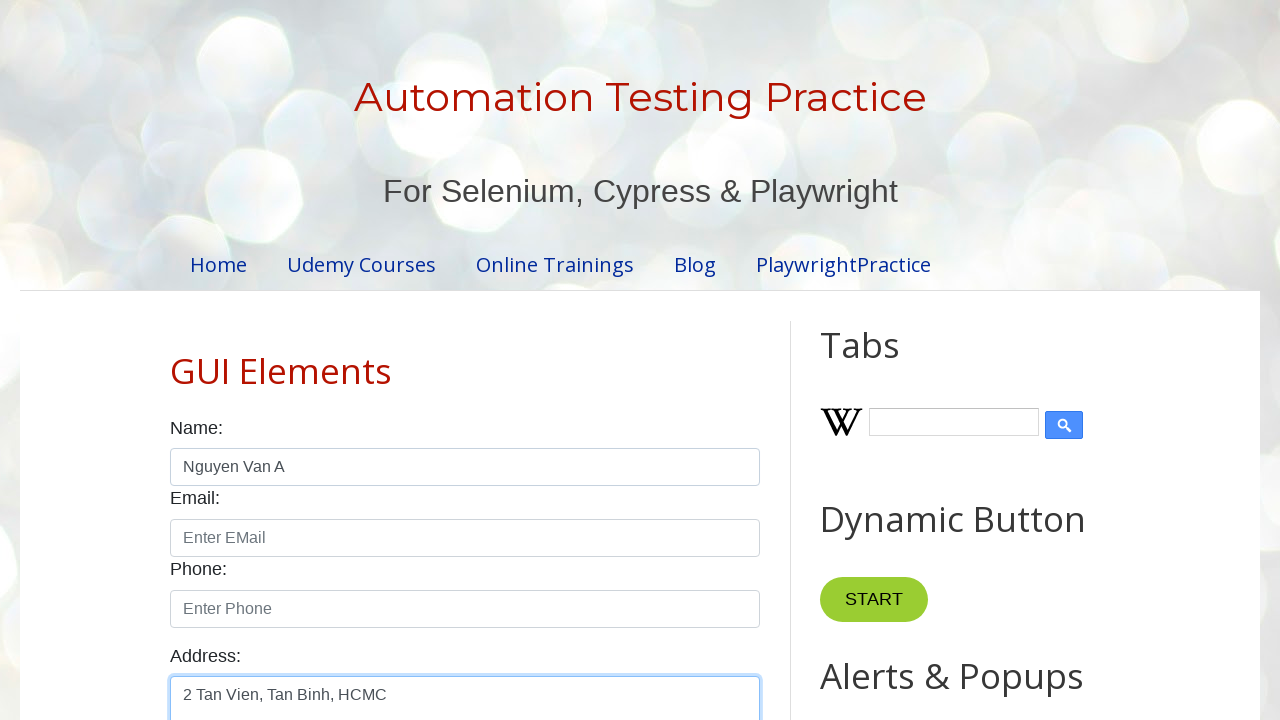

Cleared name input field on #name
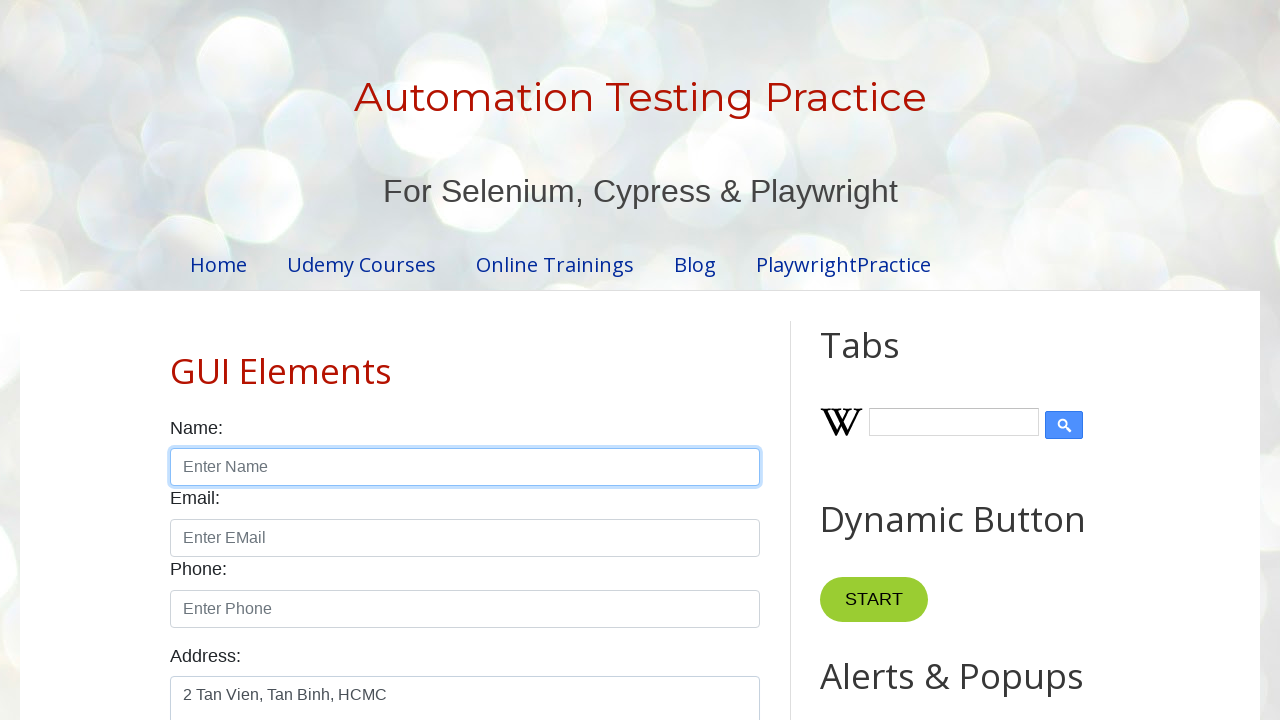

Cleared address textarea on #textarea
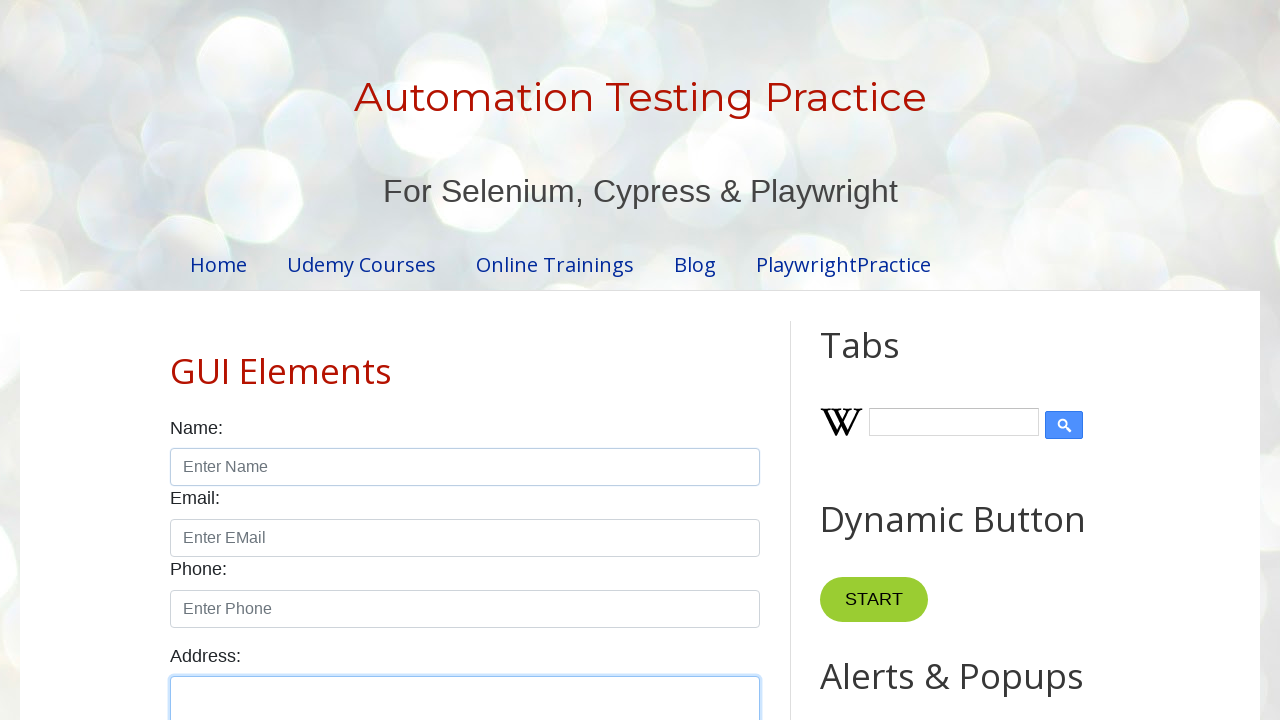

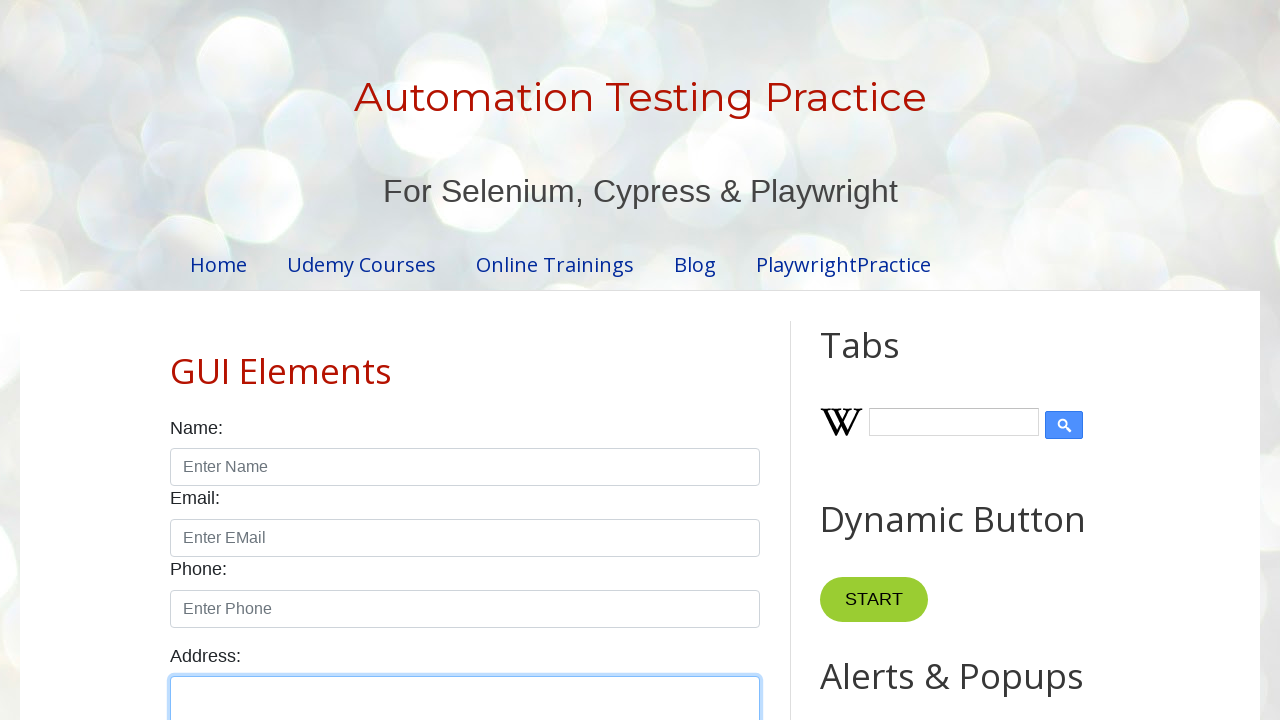